Navigates to a bot detection test page and checks the webdriver flag value to verify stealth mode is working, then takes a screenshot of the results.

Starting URL: https://bot.sannysoft.com/

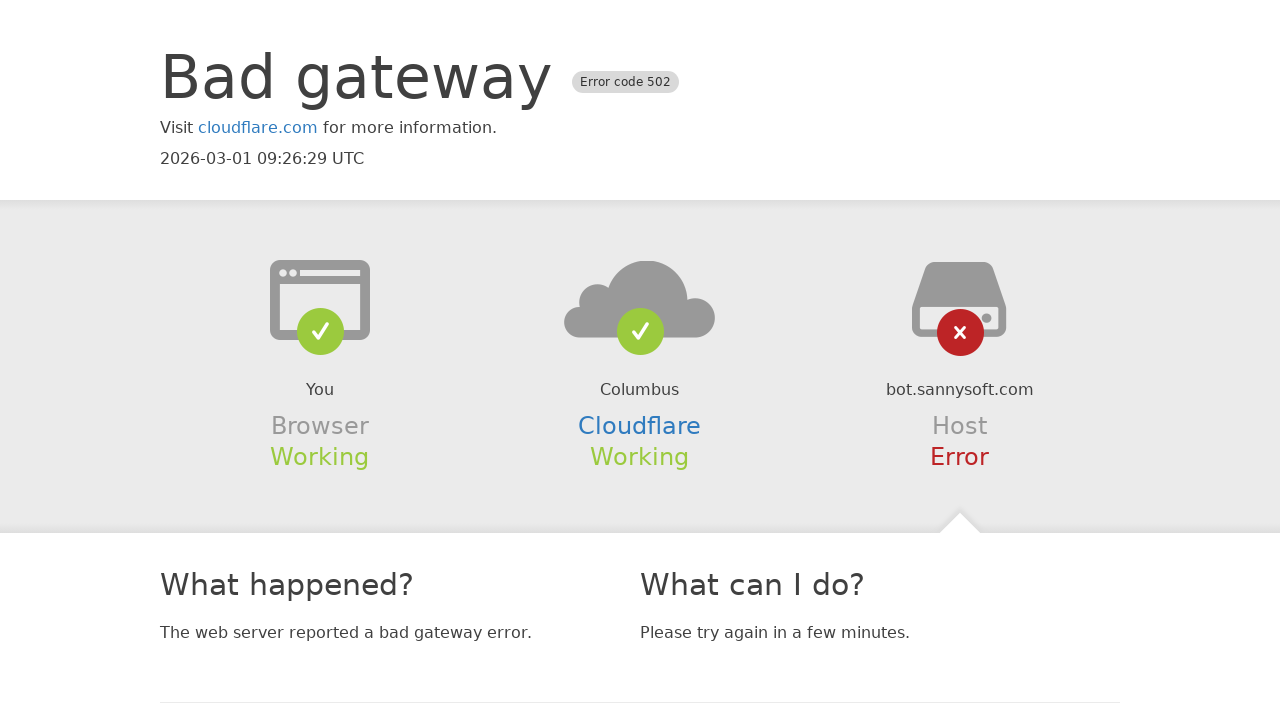

Navigated to bot detection test page at https://bot.sannysoft.com/
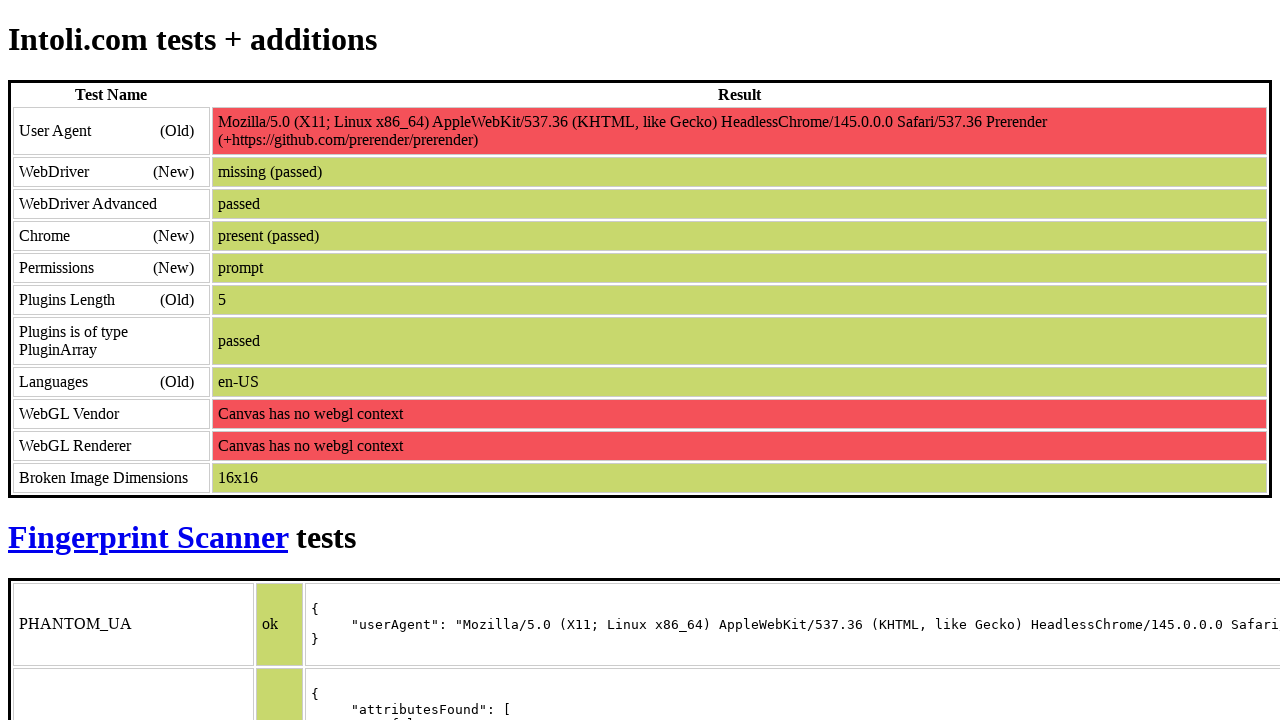

Evaluated window.navigator.webdriver property to check stealth mode
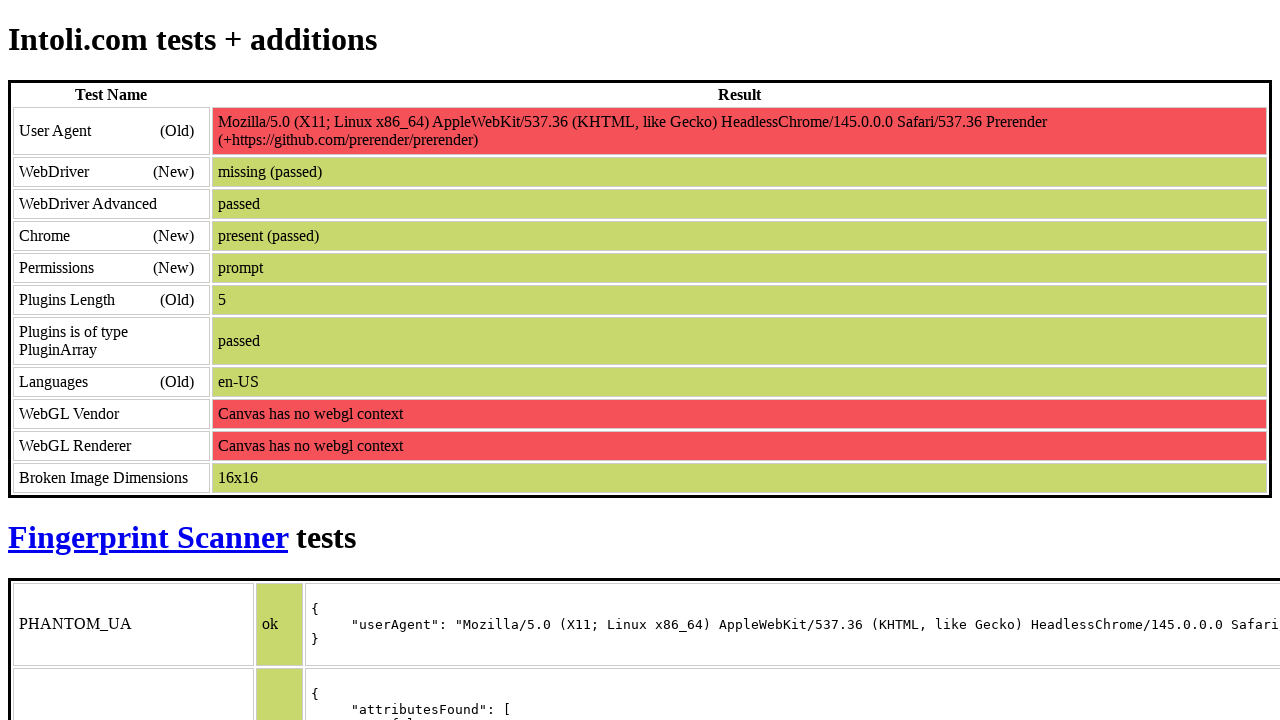

Logged webdriver flag result: False
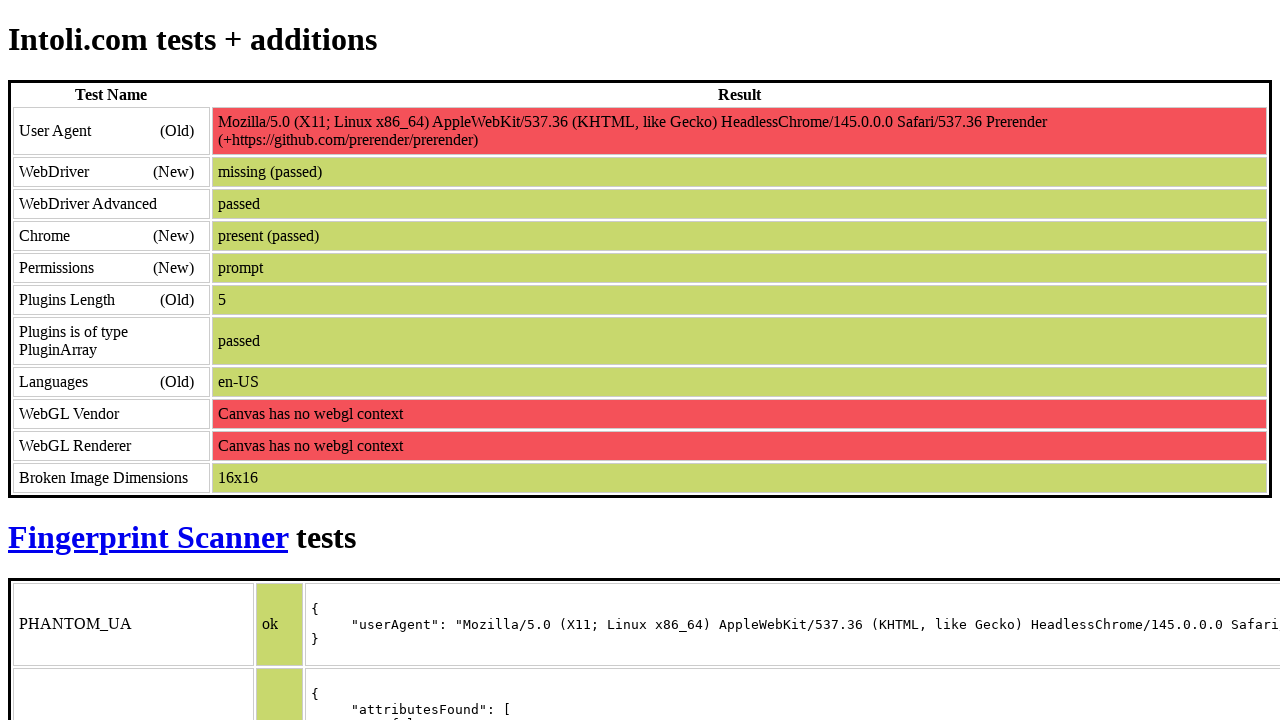

Waited for page to reach networkidle state
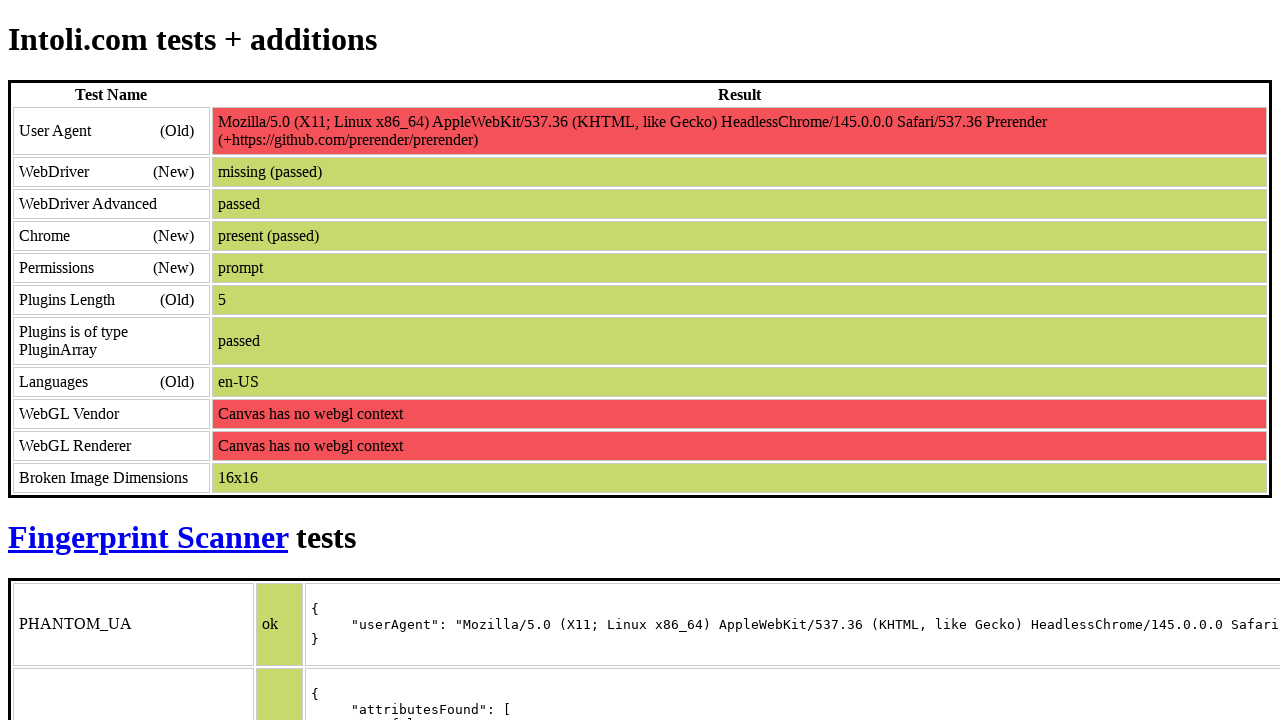

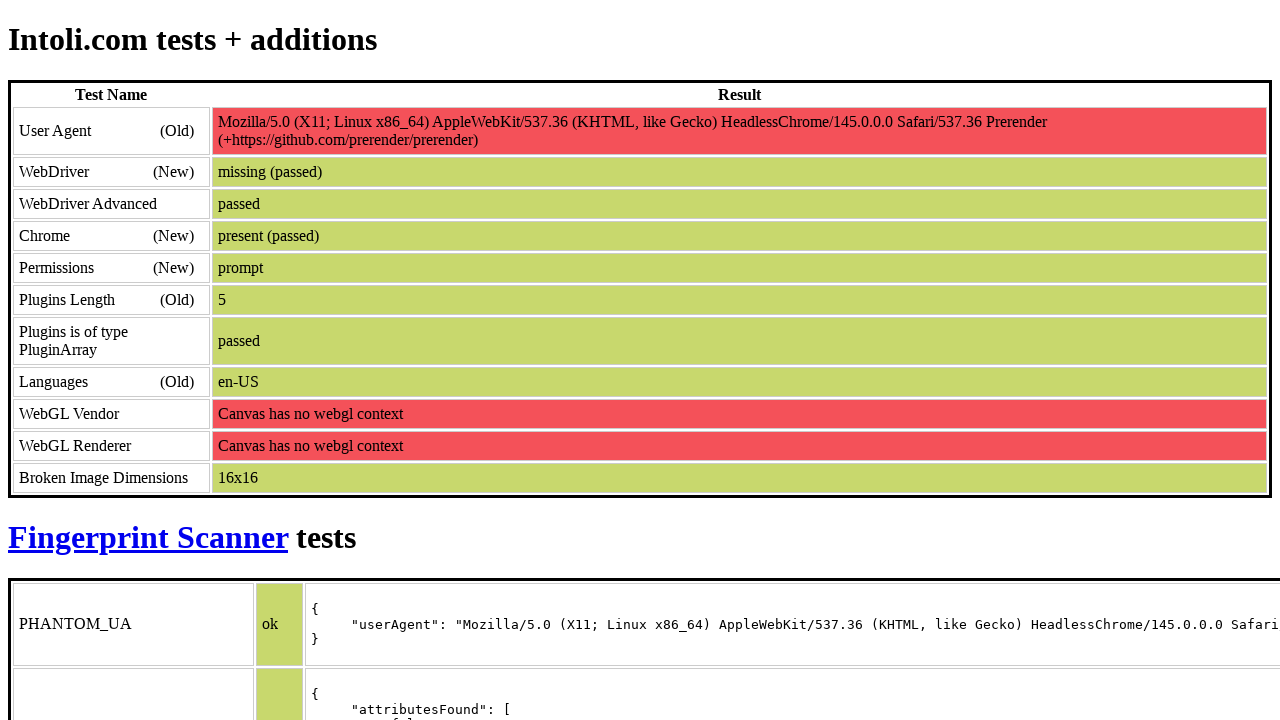